Tests checkbox functionality on the Heroku demo app by locating and interacting with checkbox elements on the page

Starting URL: https://the-internet.herokuapp.com/checkboxes

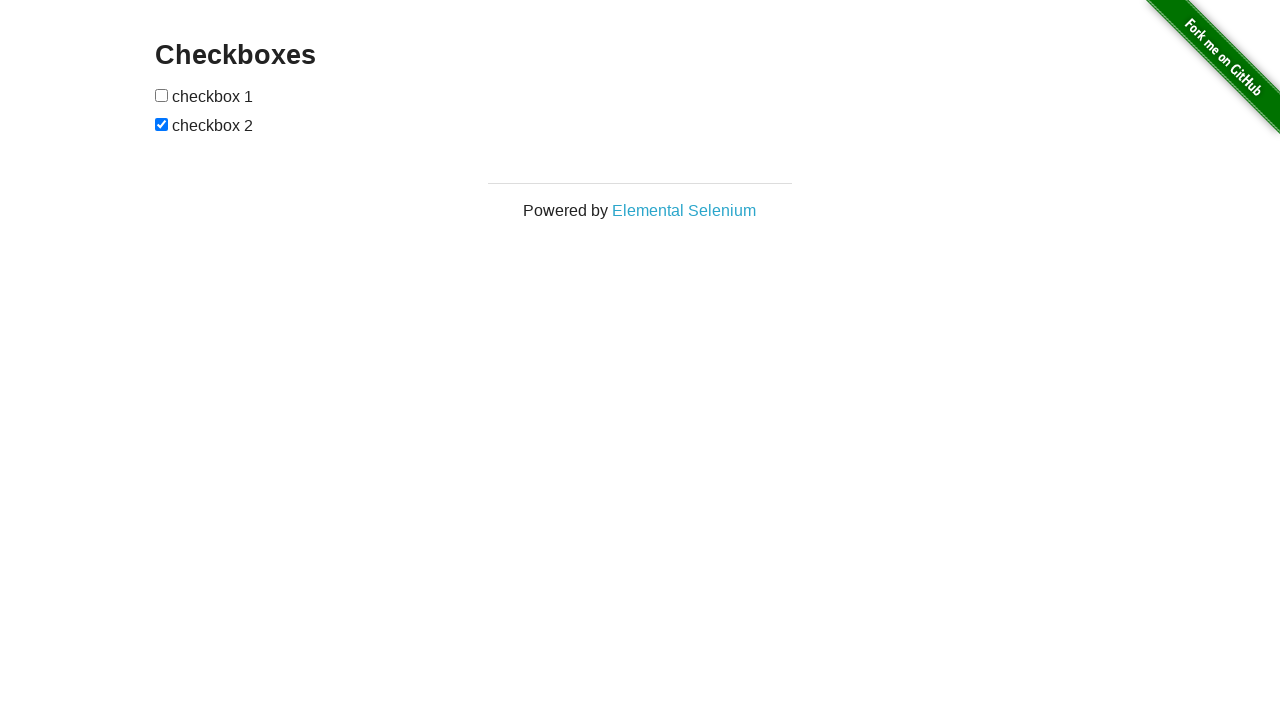

Waited for checkboxes to be visible on the page
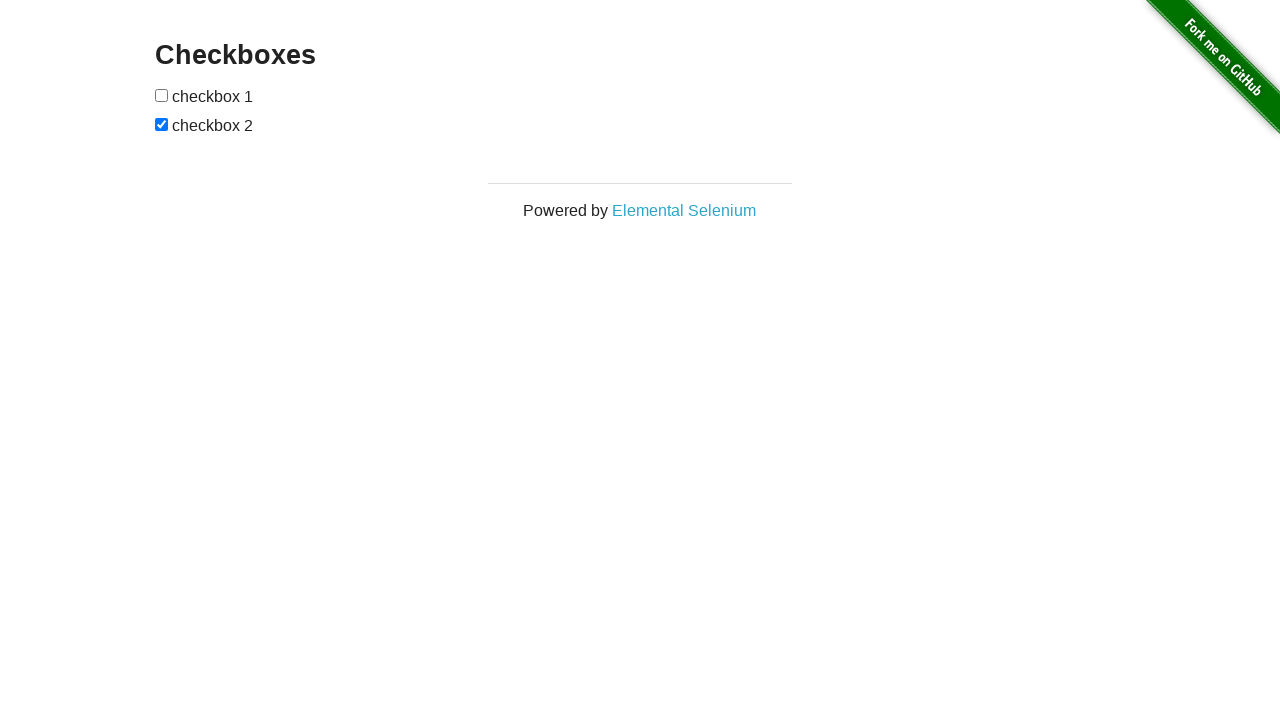

Clicked the first checkbox to check it at (162, 95) on (//input[@type='checkbox'])[1]
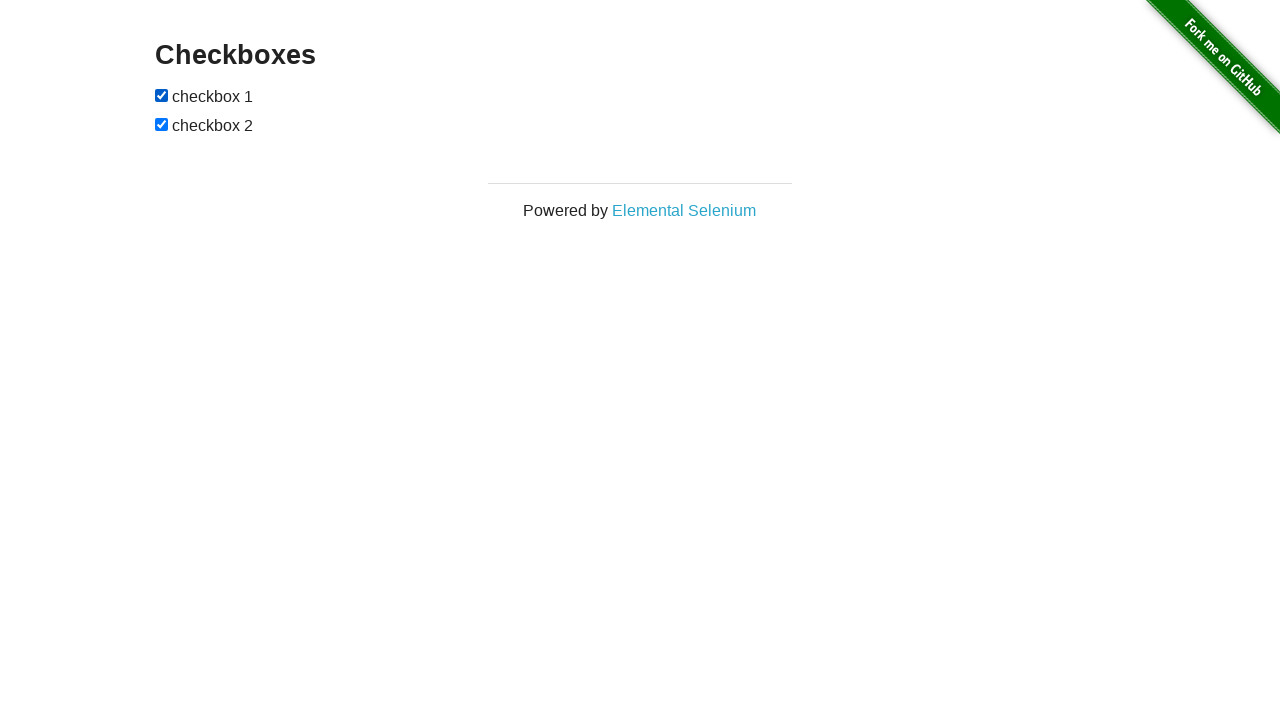

Clicked the second checkbox to uncheck it at (162, 124) on (//input[@type='checkbox'])[2]
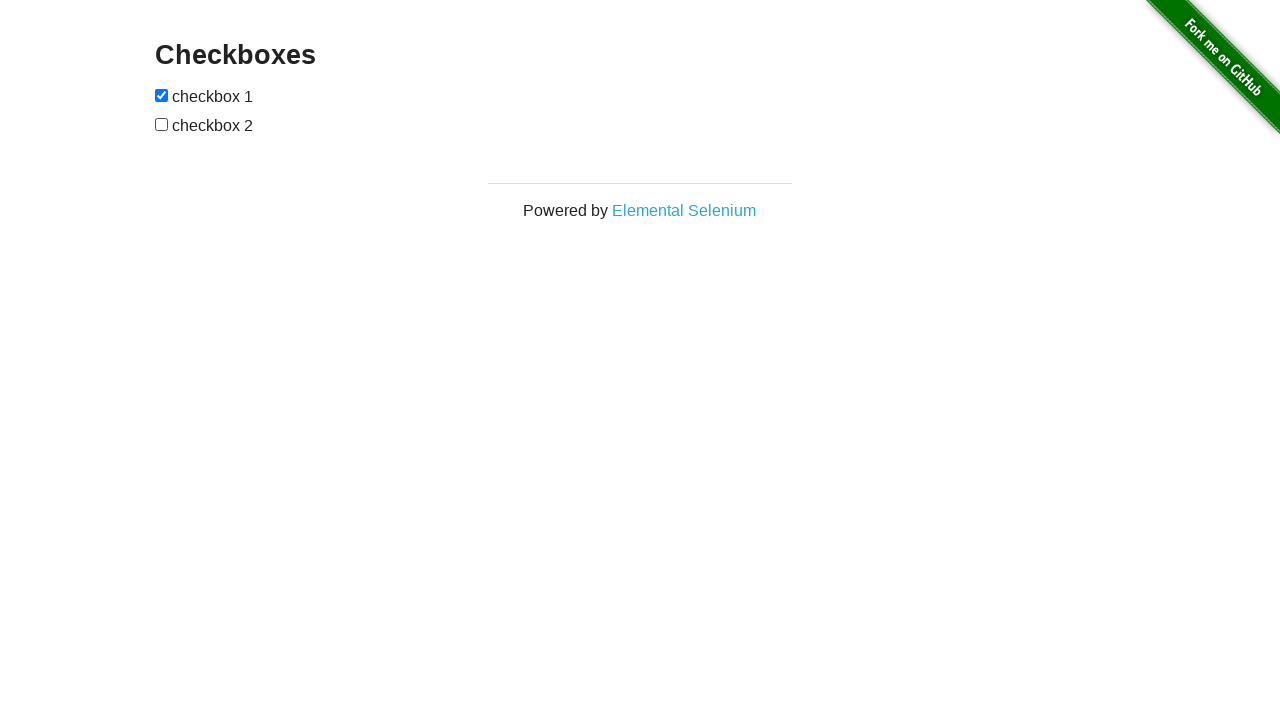

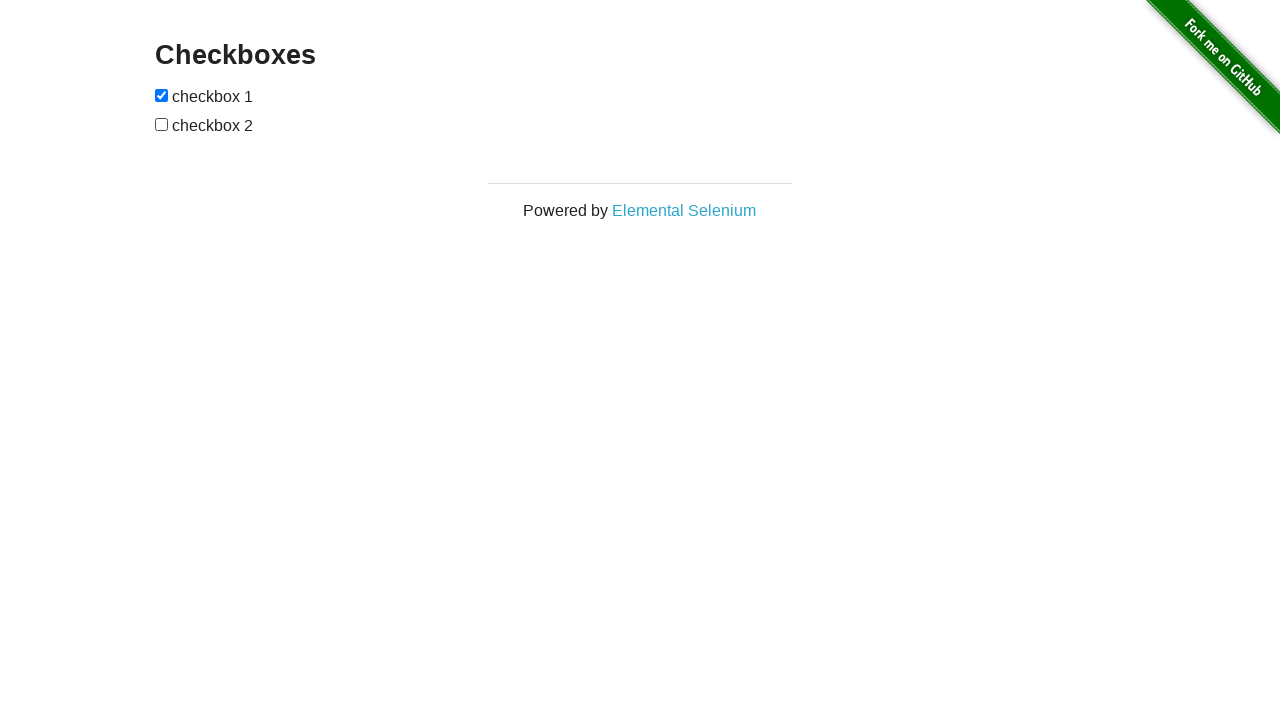